Tests autosuggest dropdown functionality by typing a partial query, waiting for suggestions to appear, and selecting a specific option from the dropdown list

Starting URL: https://rahulshettyacademy.com/dropdownsPractise/

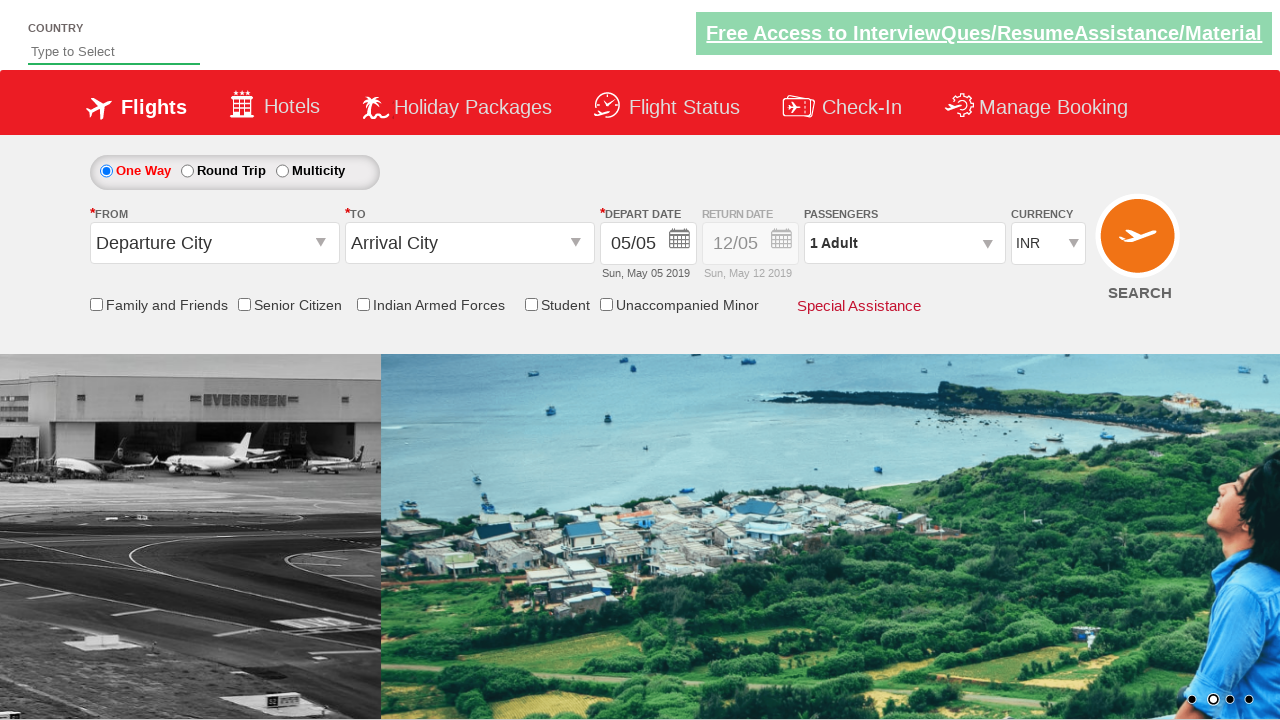

Typed 'ind' in autosuggest field to trigger dropdown suggestions on #autosuggest
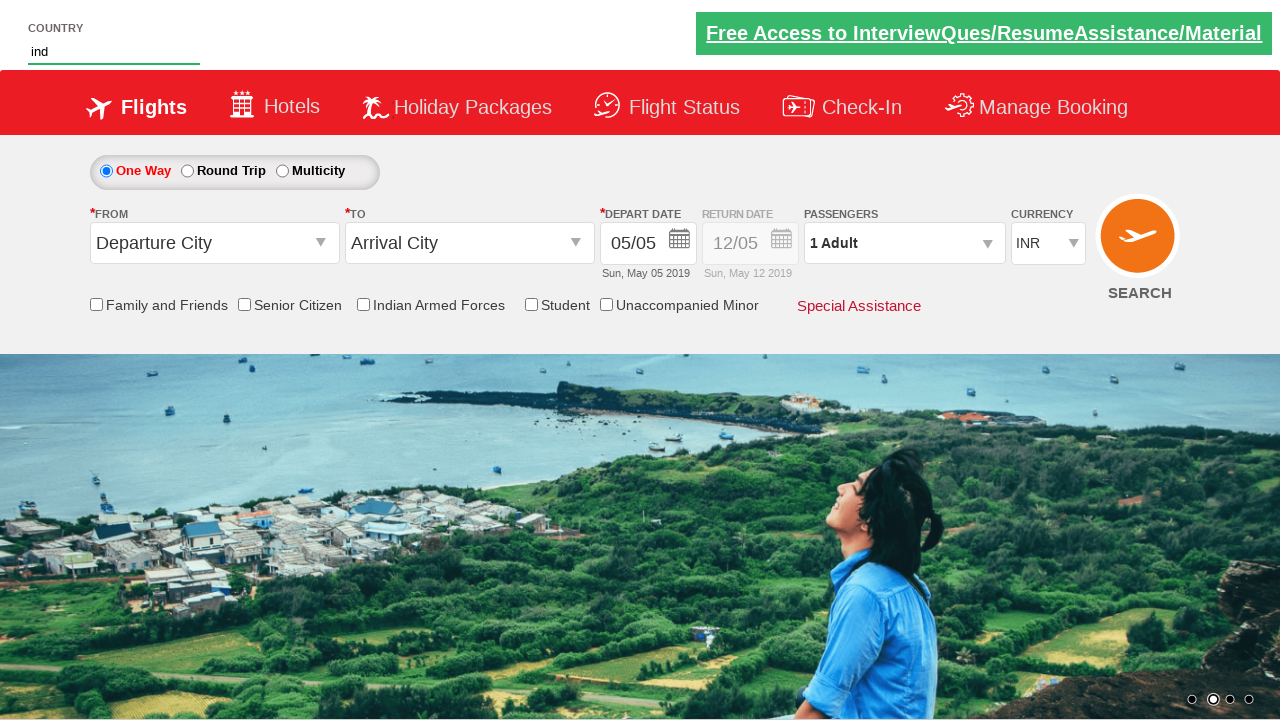

Autosuggest dropdown appeared with suggestion options
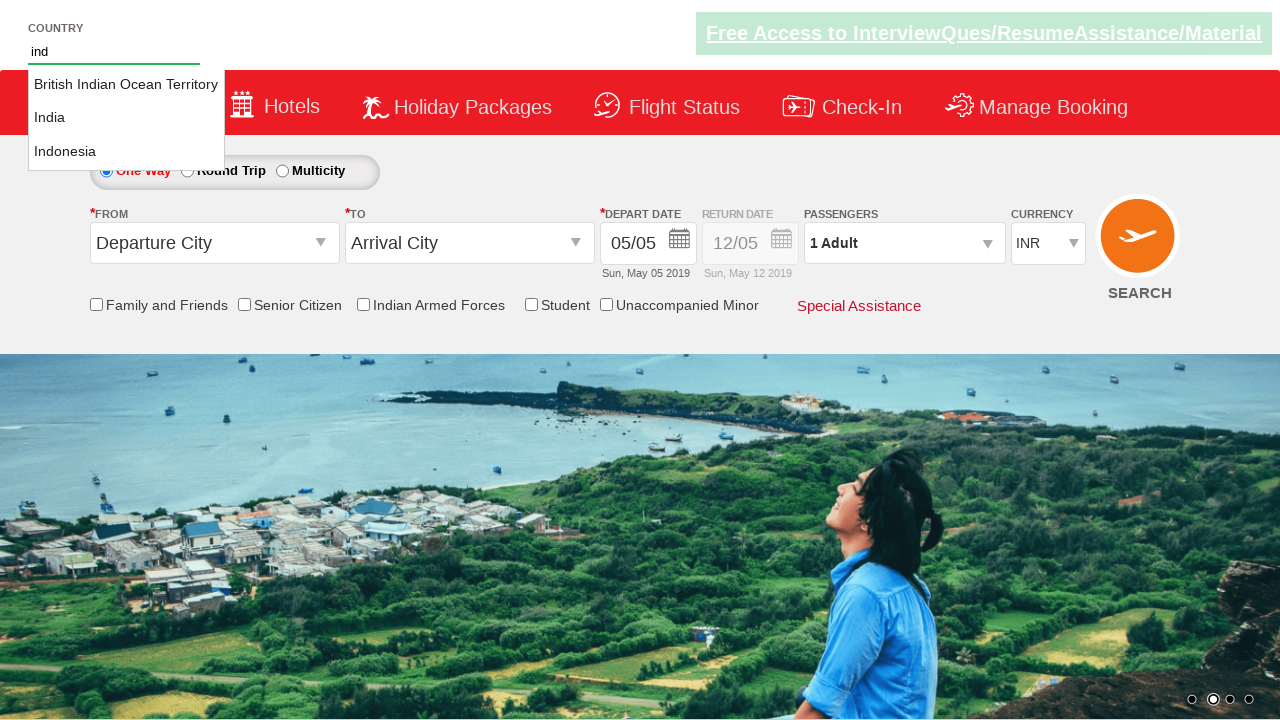

Retrieved all autosuggest dropdown options
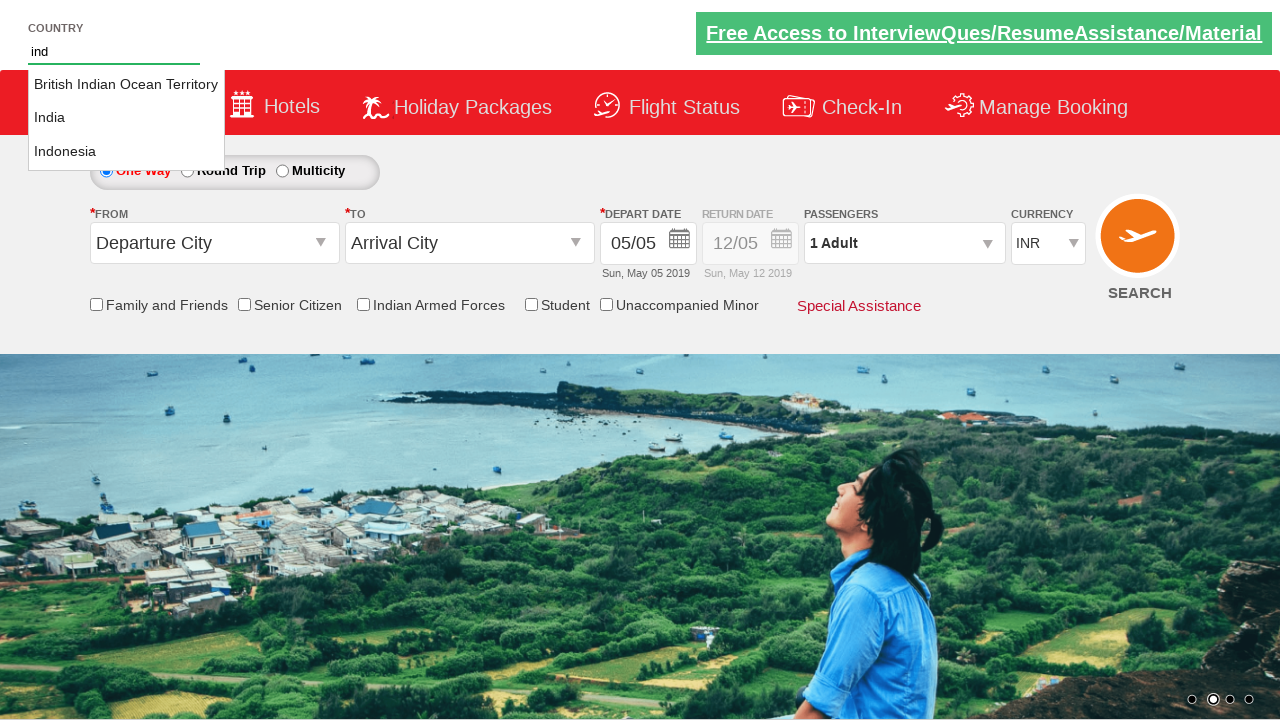

Selected 'India' from autosuggest dropdown at (126, 118) on li.ui-menu-item a >> nth=1
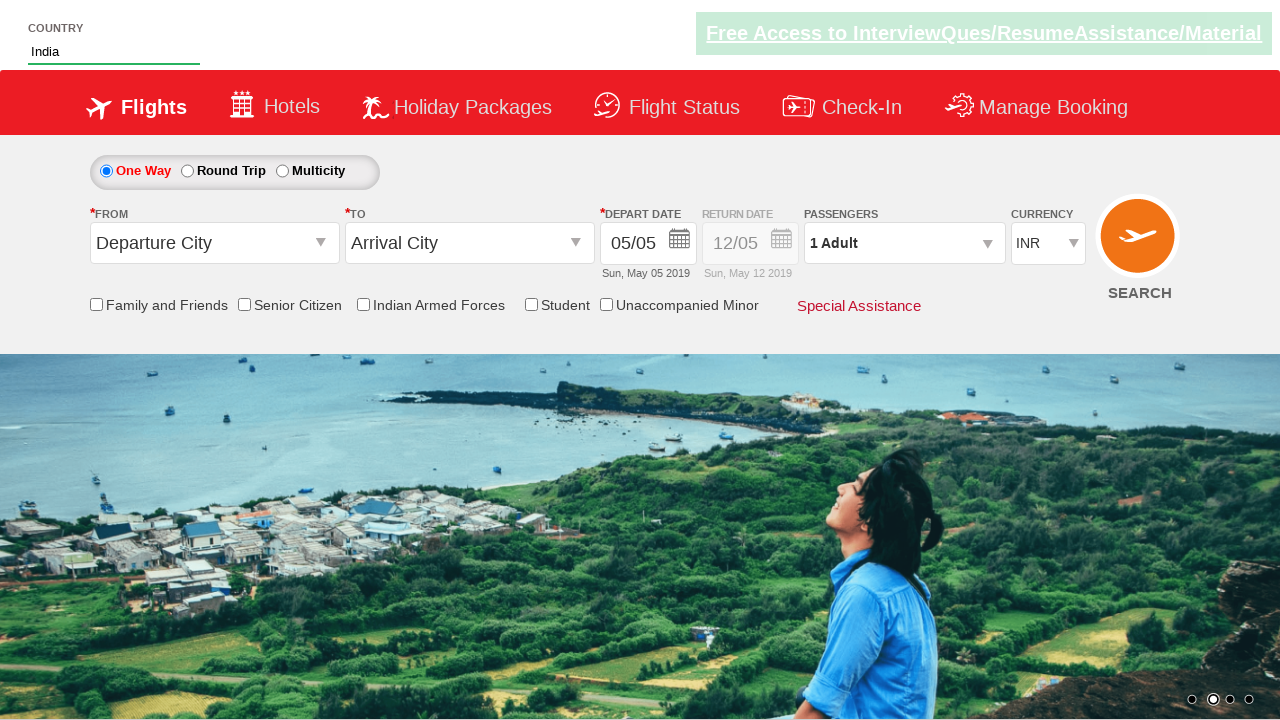

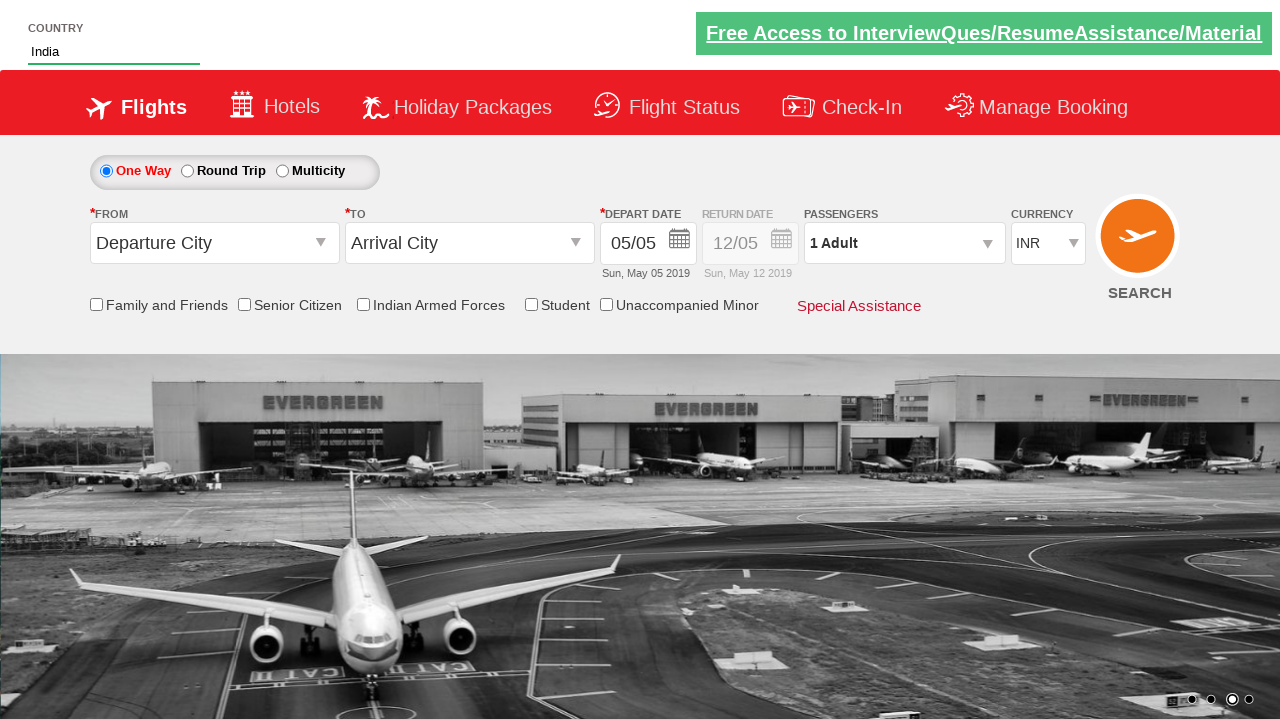